Tests link navigation by clicking on a link that opens a new popup/tab and verifying the URL.

Starting URL: https://www.tutorialspoint.com/selenium/practice/slider.php

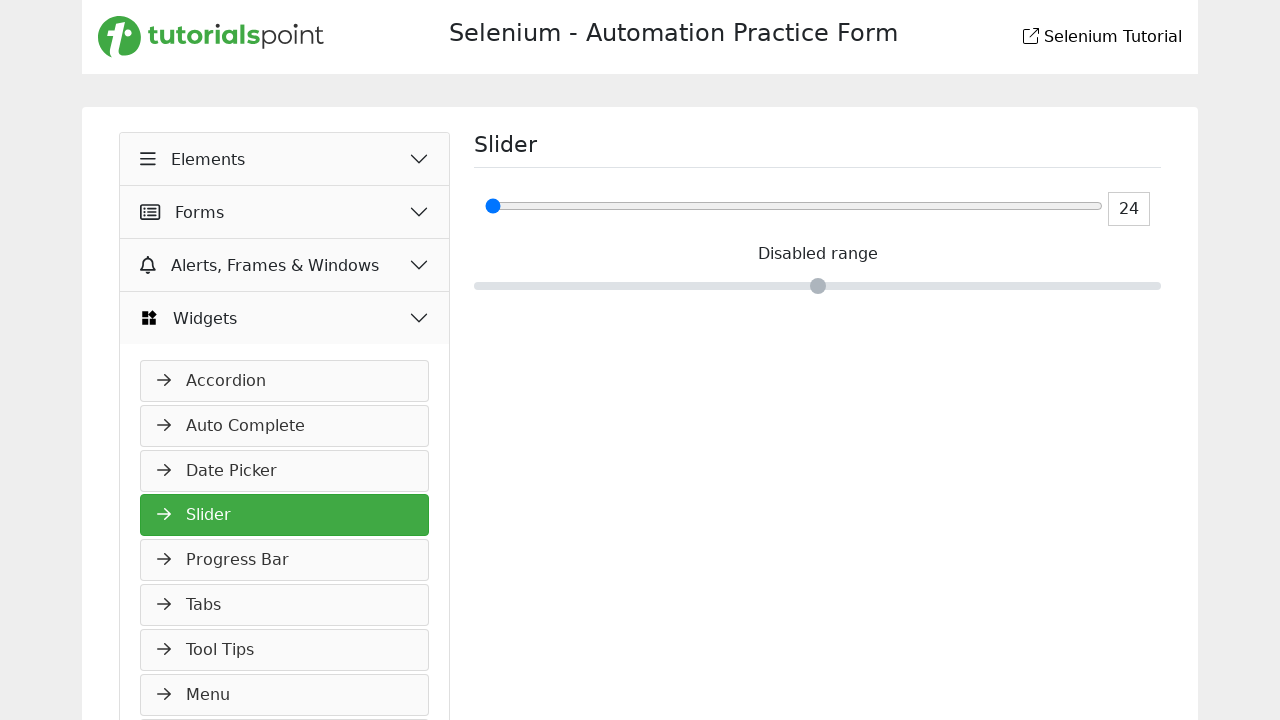

Clicked Elements button at (285, 159) on xpath=//button[normalize-space()='Elements']
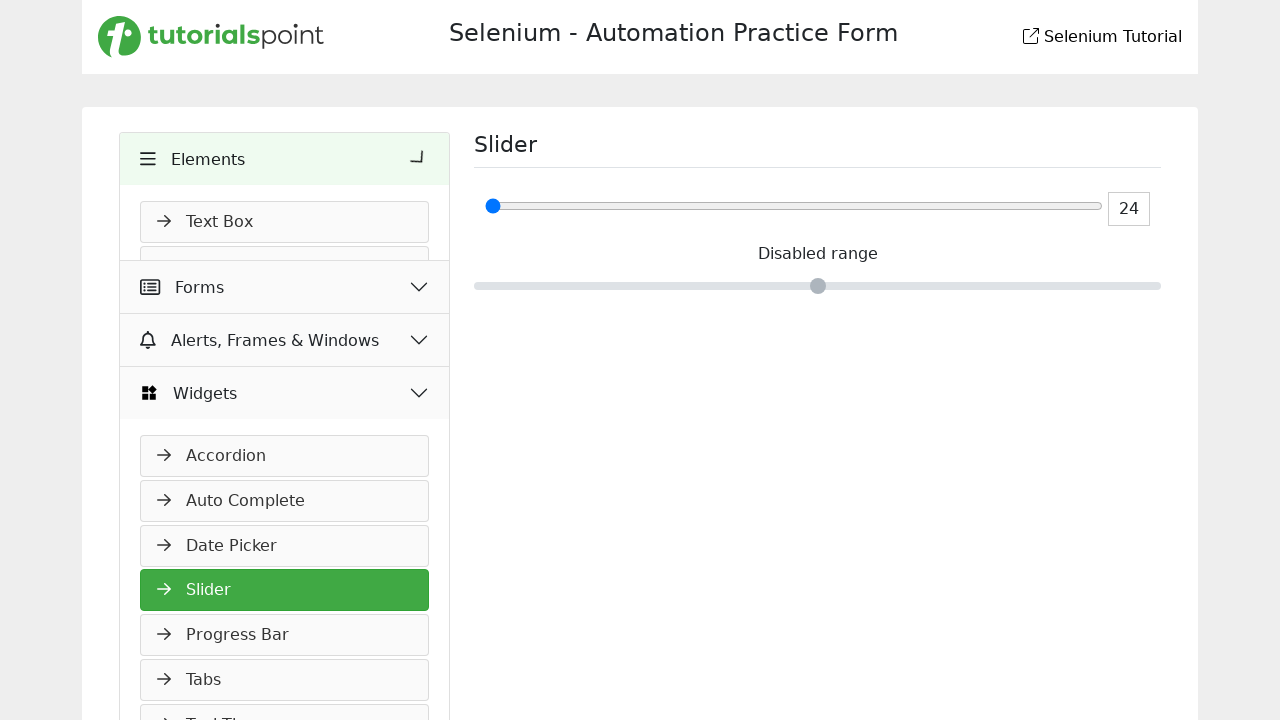

Clicked Links navigation link at (285, 447) on xpath=//a[normalize-space()='Links']
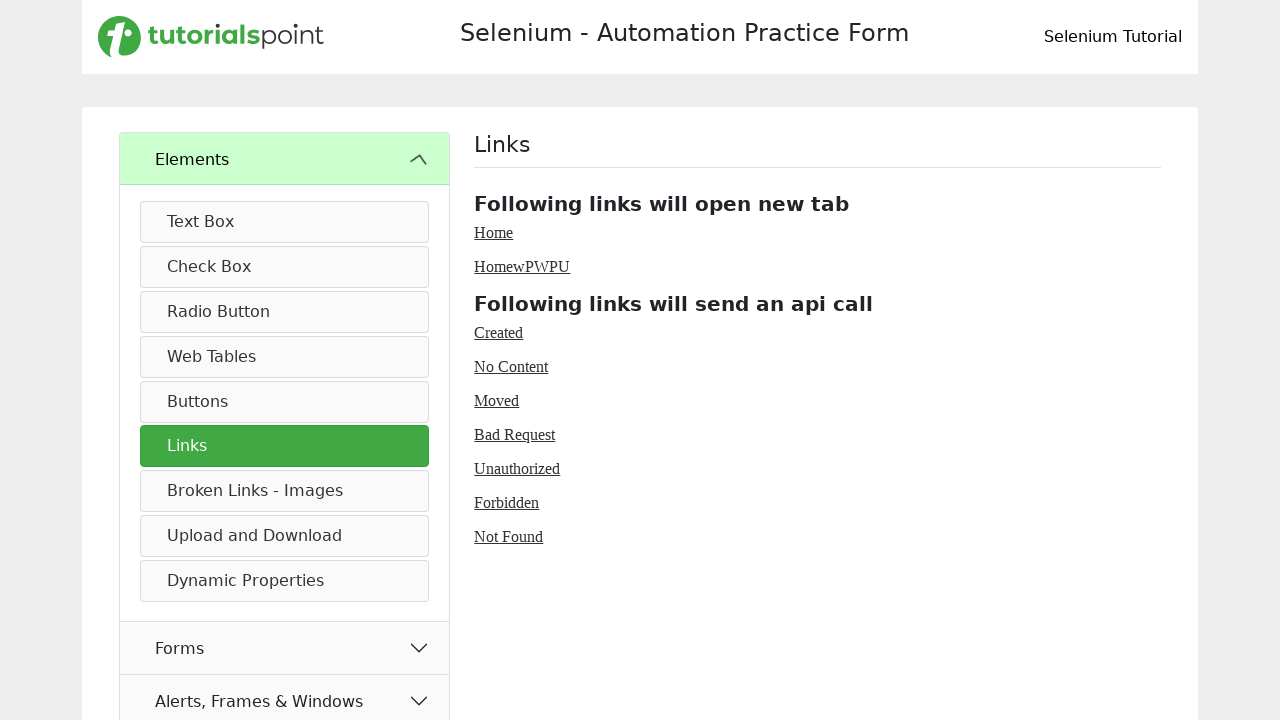

Clicked Home link to open popup at (494, 232) on xpath=//a[normalize-space()='Home']
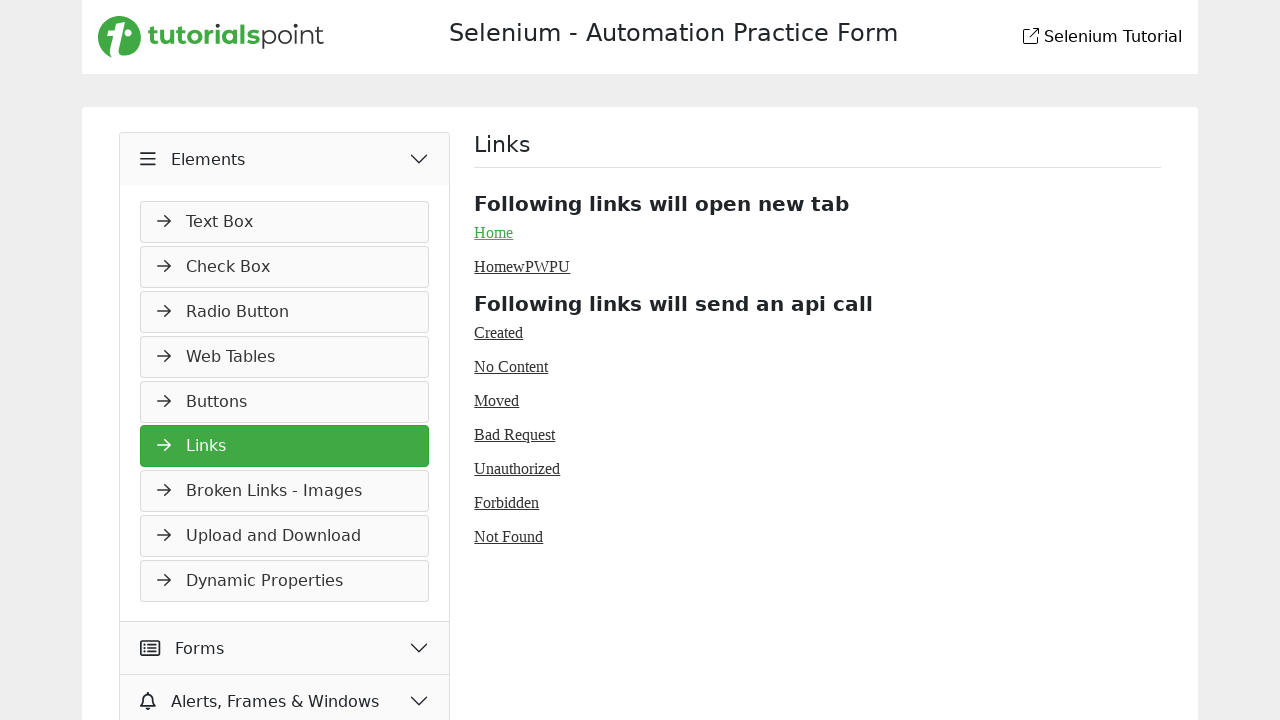

New popup/tab opened and loaded
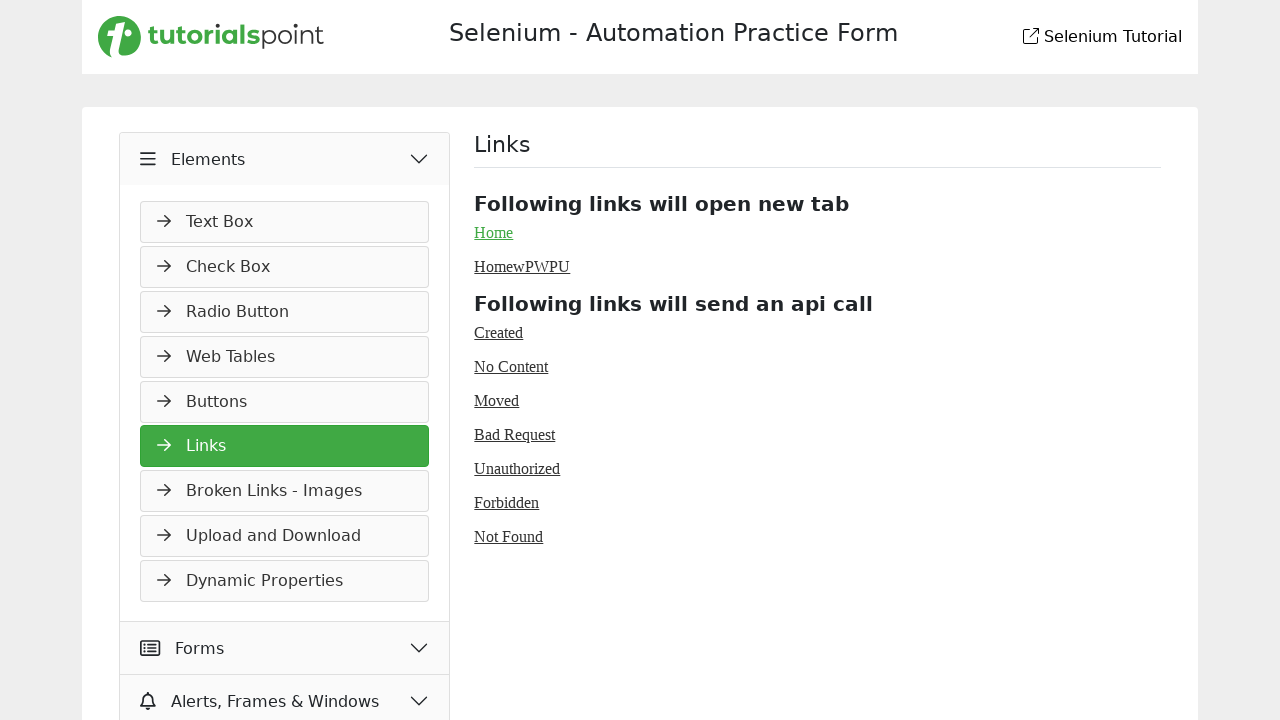

Navigated back from Links page
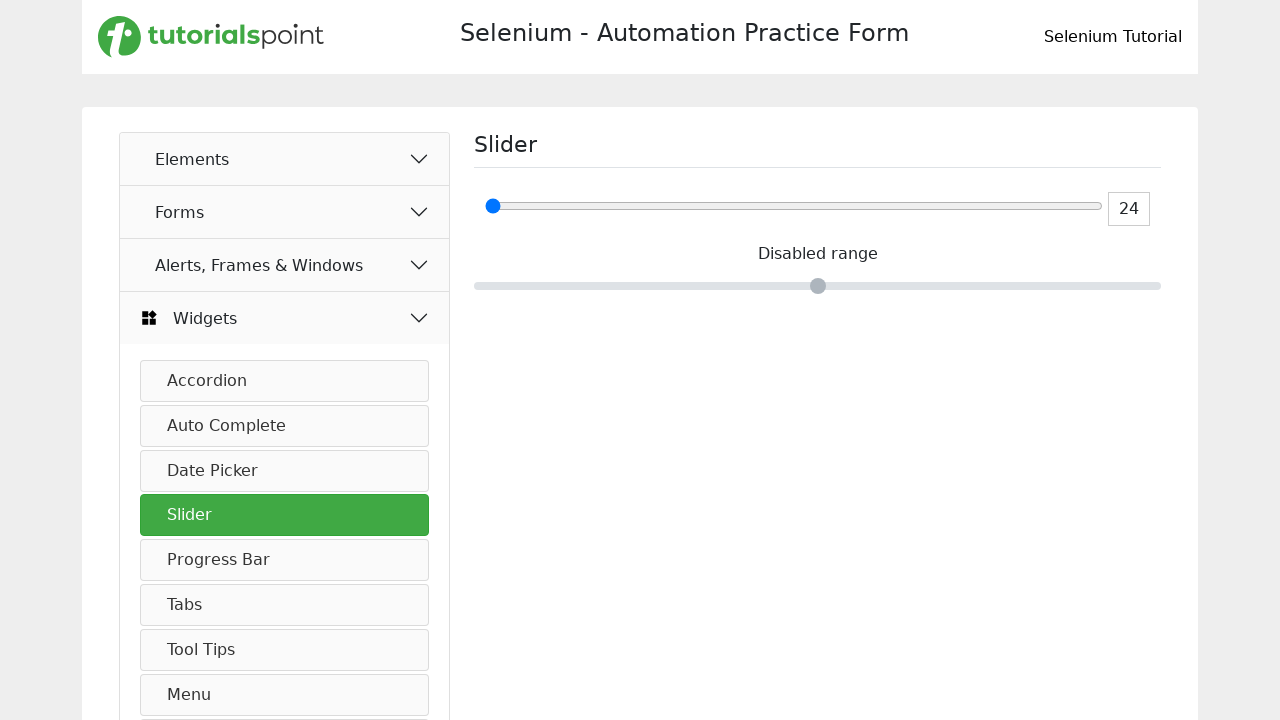

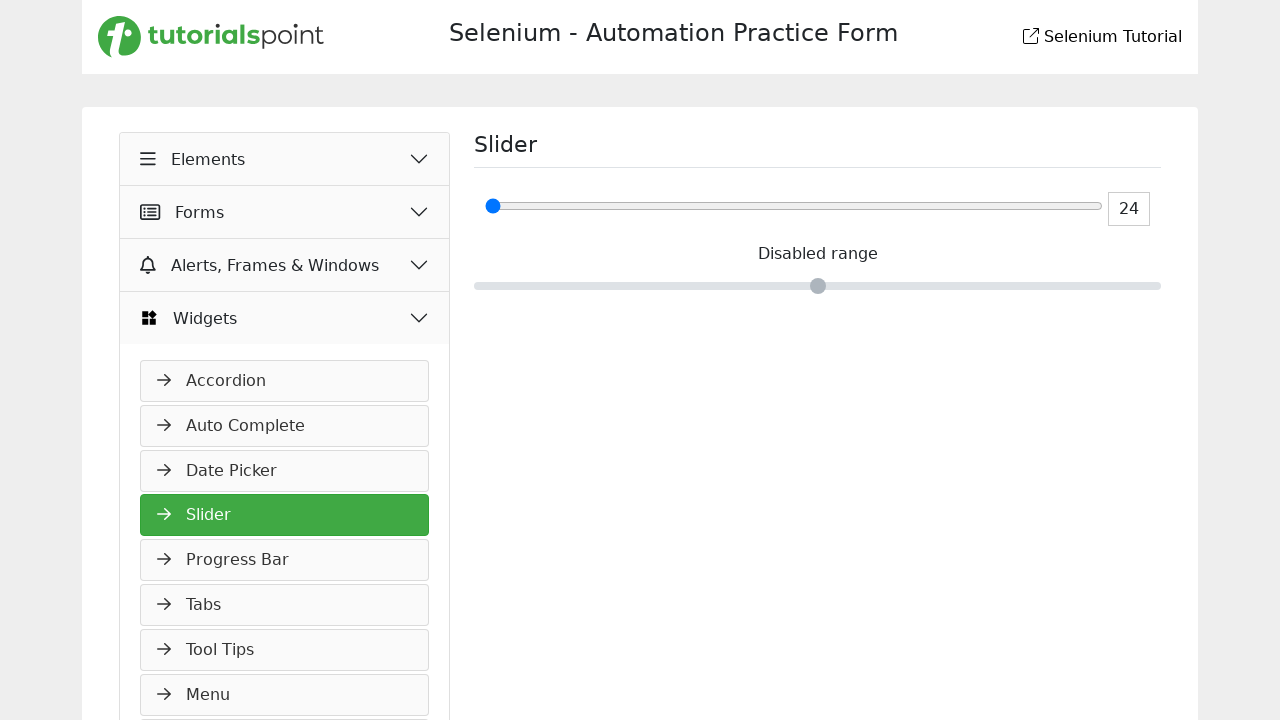